Tests alert handling functionality by interacting with different types of browser alerts - accepting a basic alert, dismissing a confirmation dialog, and entering text into a prompt dialog

Starting URL: https://demoqa.com/alerts

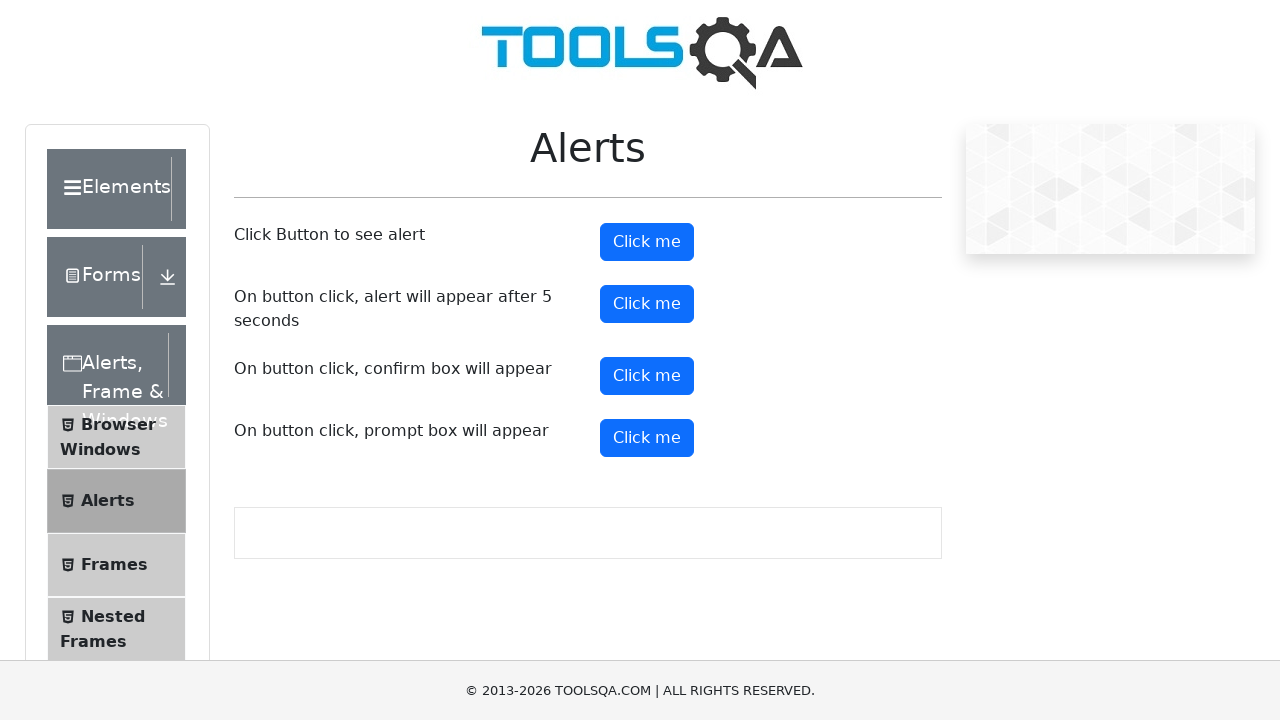

Clicked button to trigger basic alert at (647, 242) on #alertButton
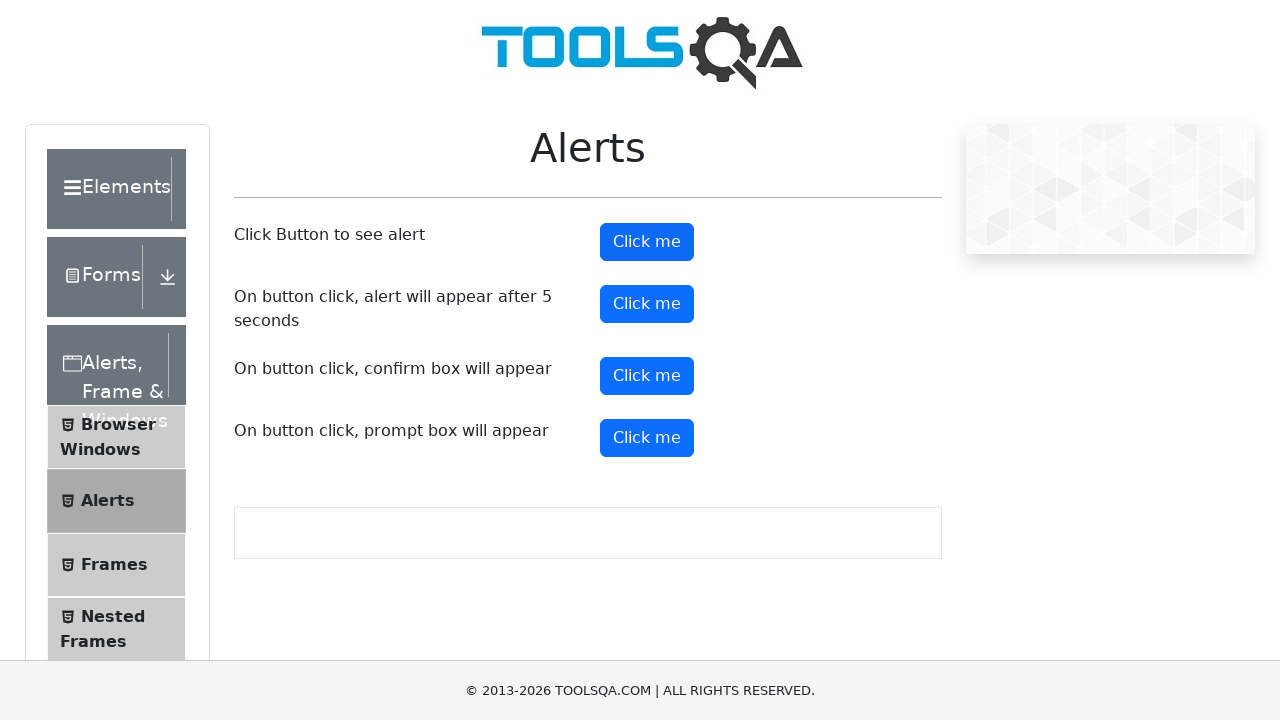

Set up handler to accept basic alert
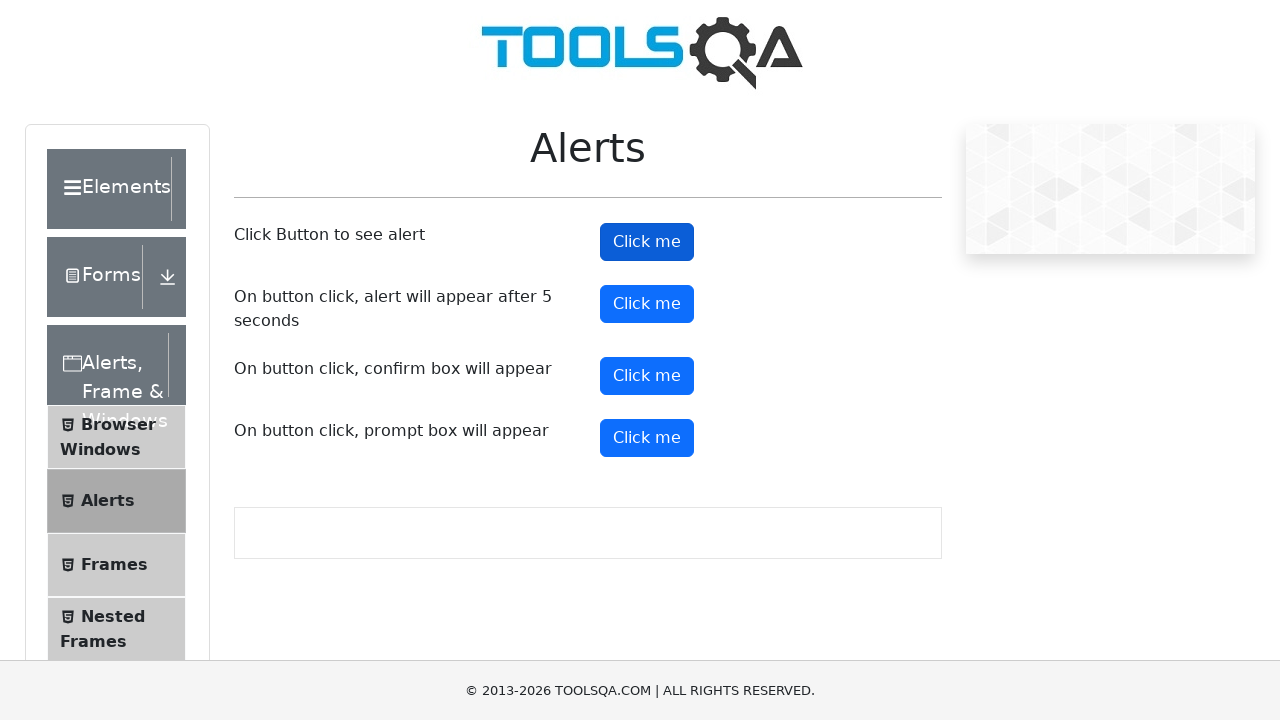

Clicked button to trigger confirmation dialog at (647, 376) on #confirmButton
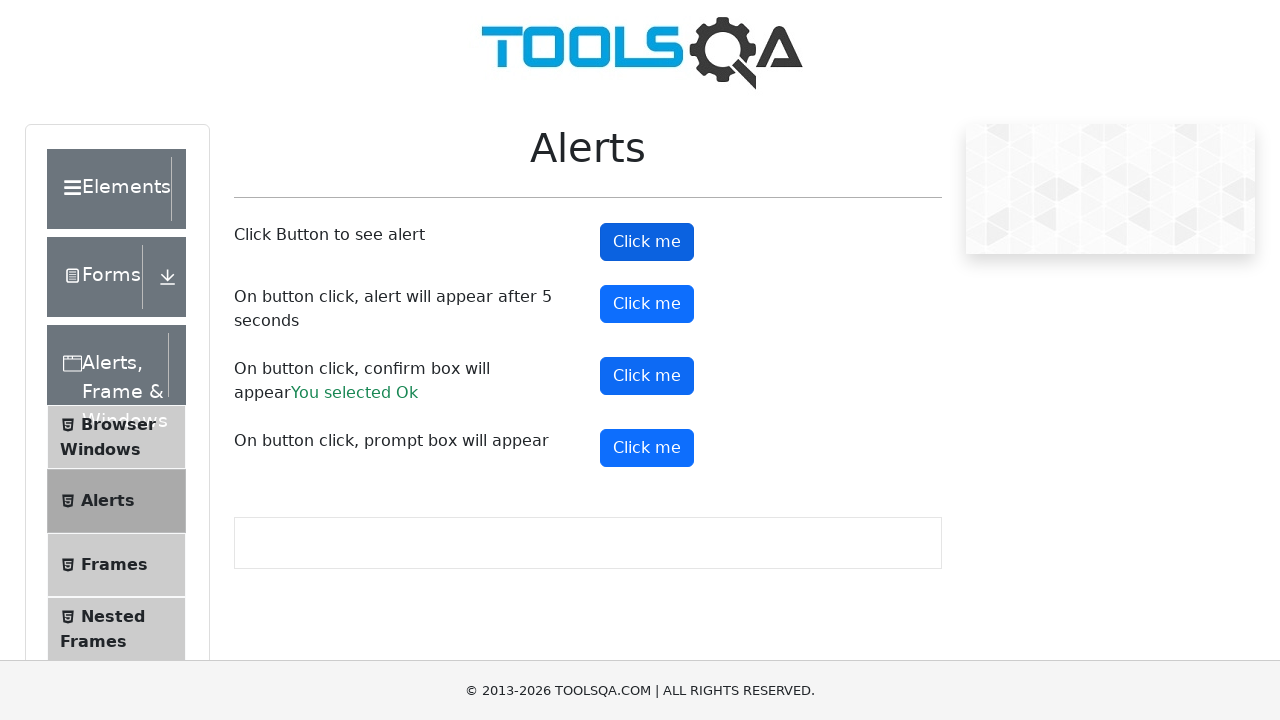

Set up handler to dismiss confirmation dialog
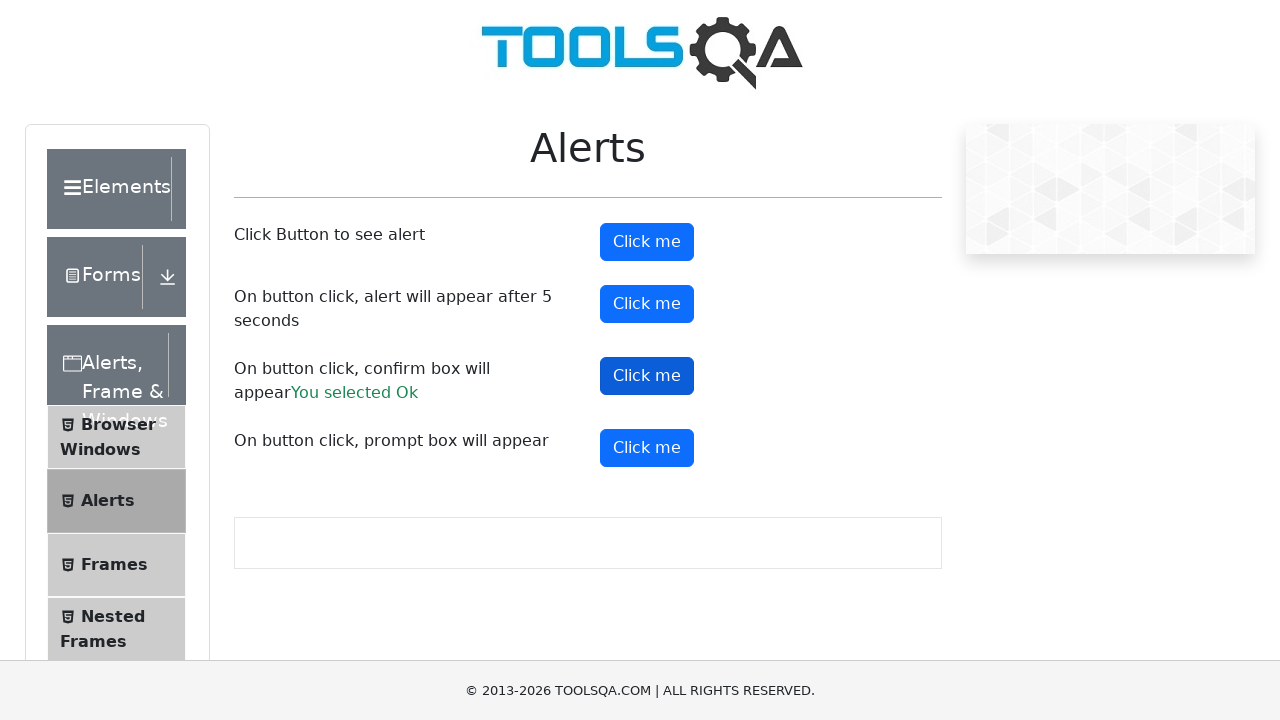

Clicked button to trigger prompt dialog at (647, 448) on #promtButton
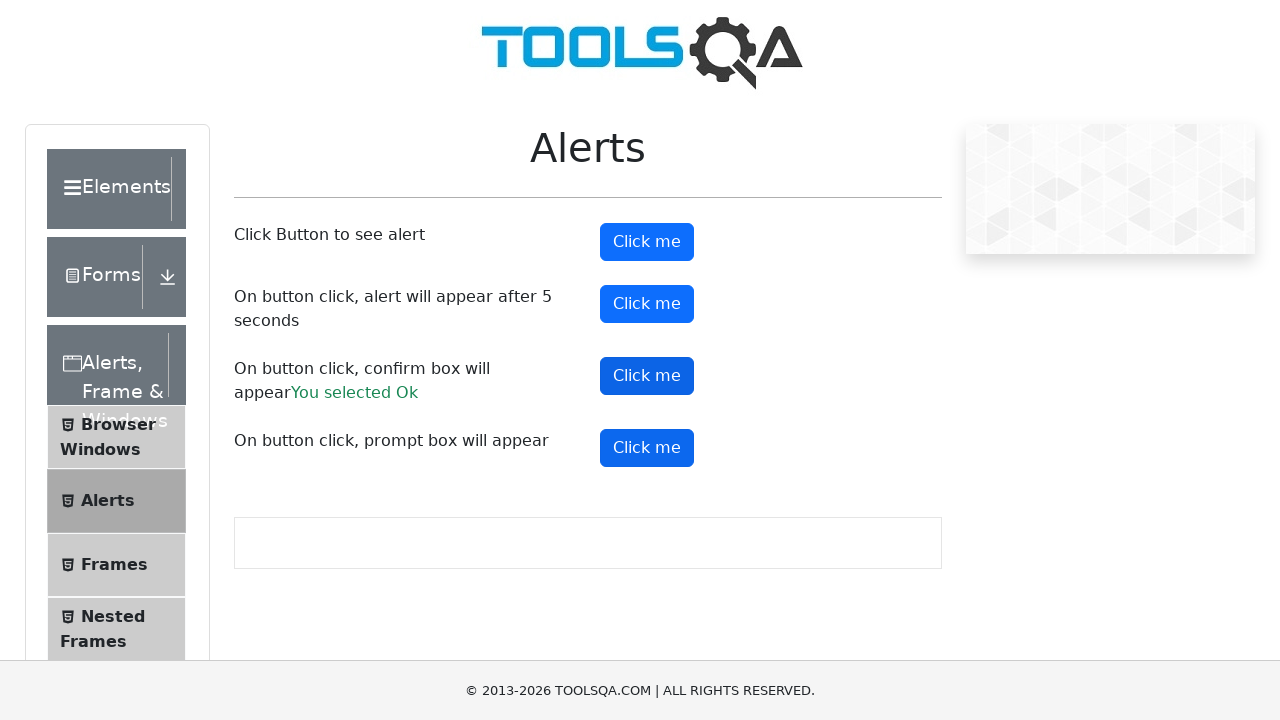

Set up handler to accept prompt dialog with text 'Flower'
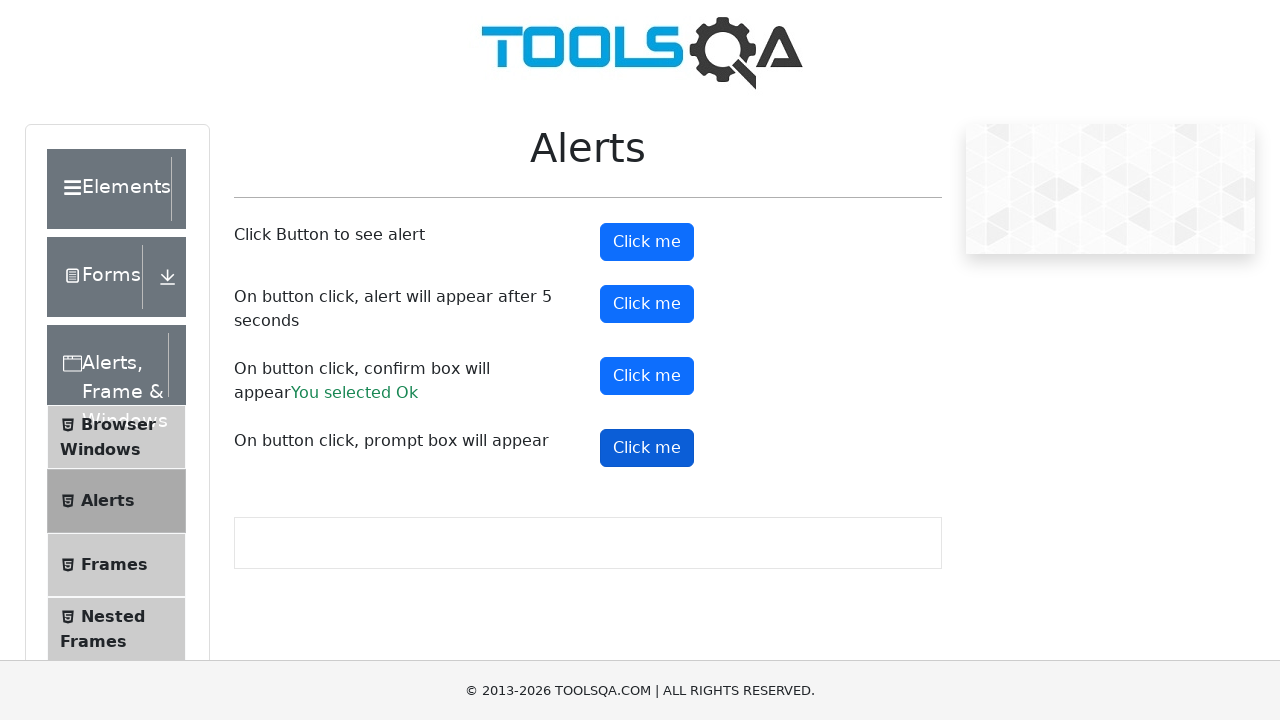

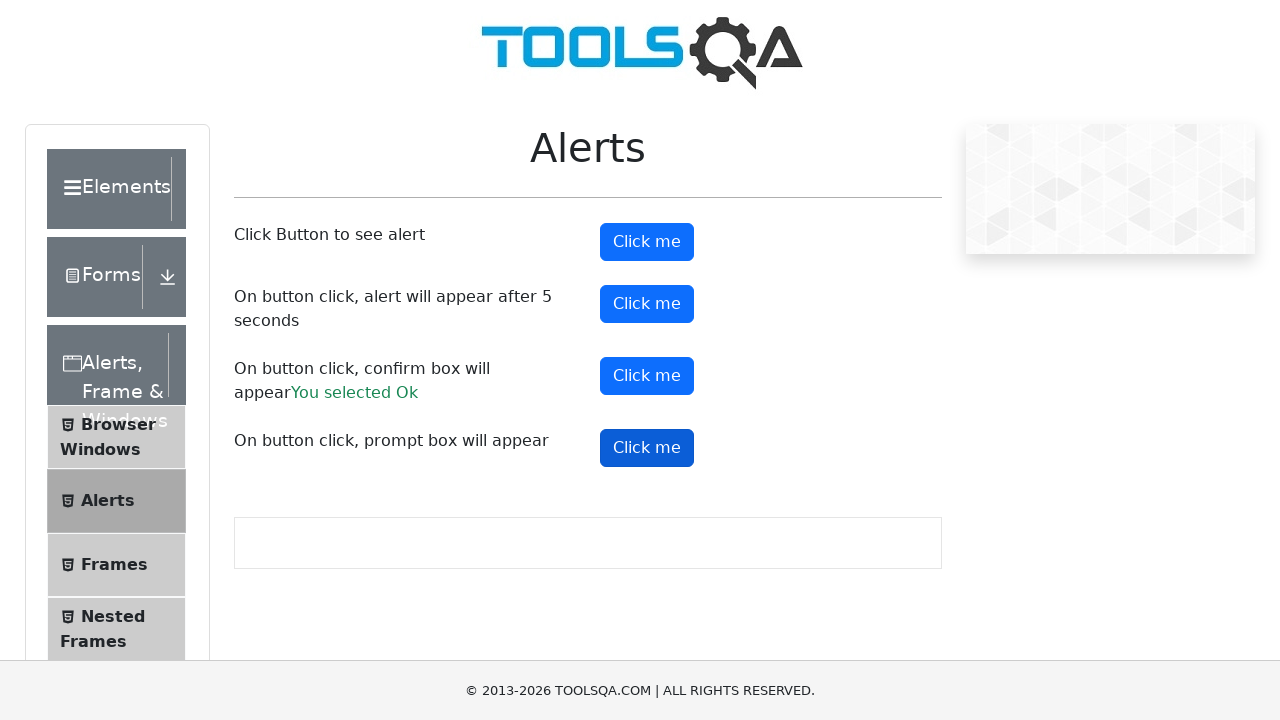